Tests various JavaScript alert interactions including simple alerts, timed alerts, confirmation dialogs, and prompt dialogs on the DemoQA alerts page

Starting URL: https://demoqa.com/alerts

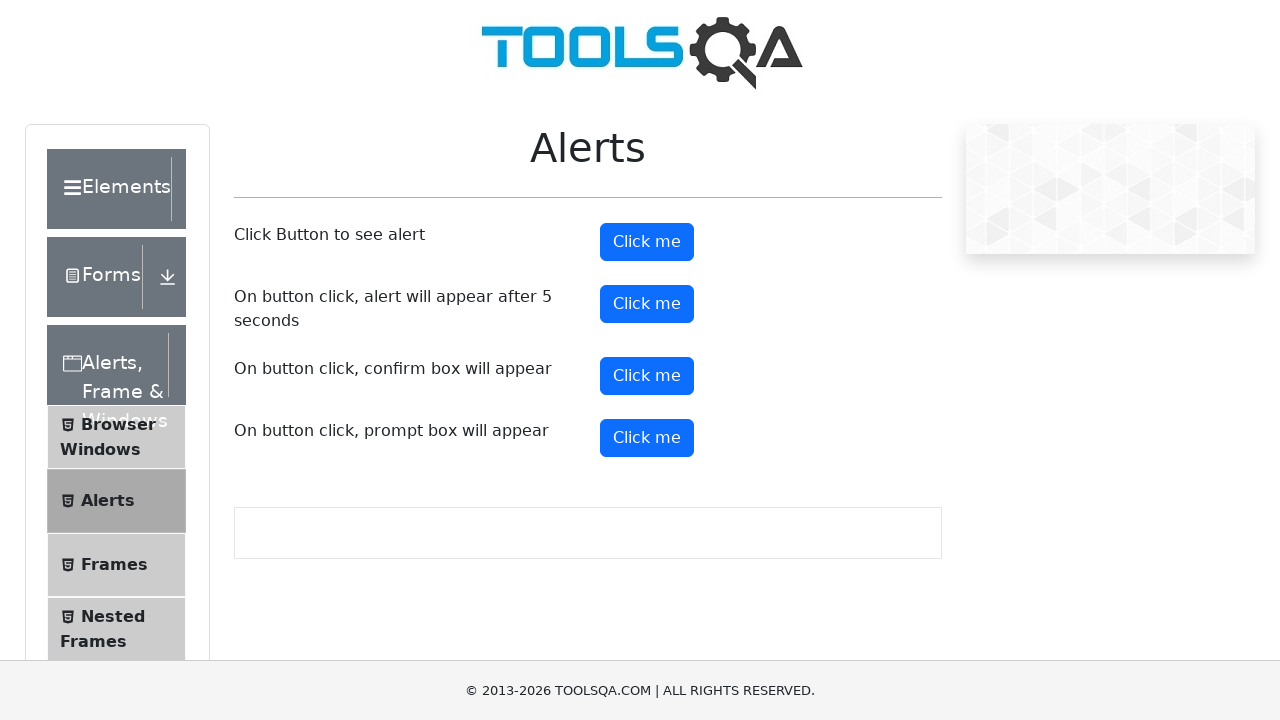

Clicked simple alert button at (647, 242) on xpath=//*[@id="alertButton"]
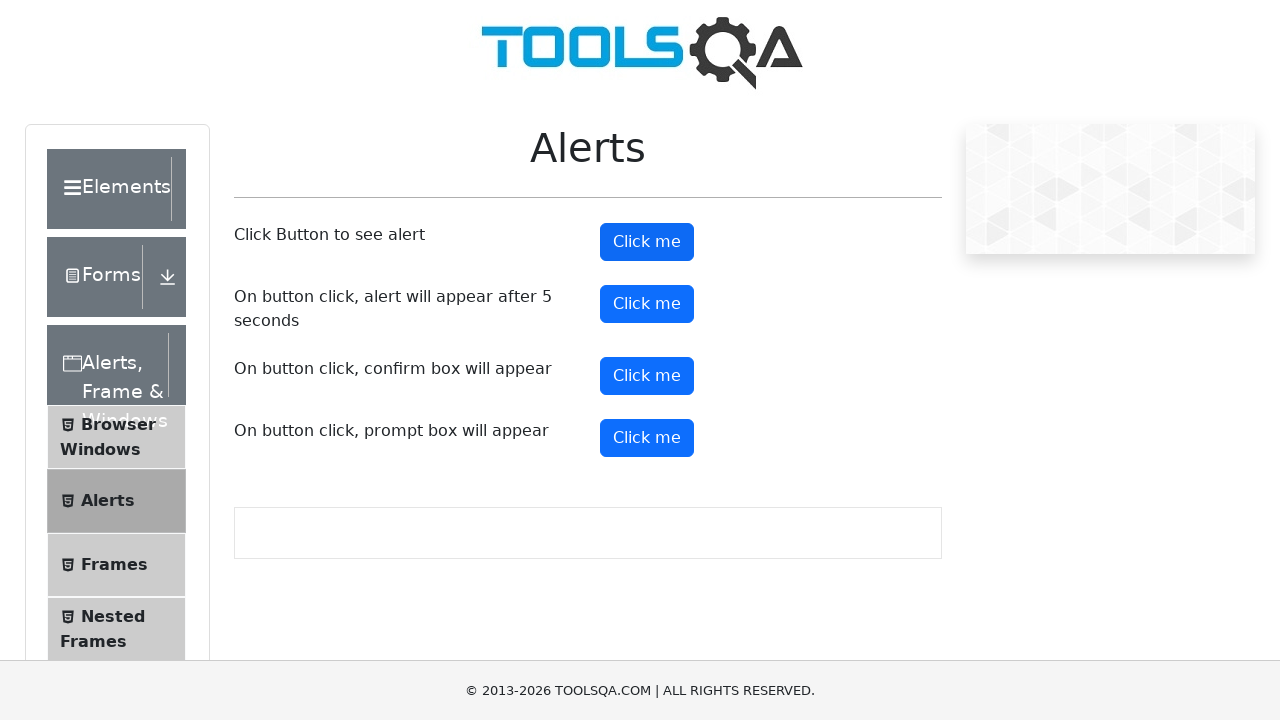

Set up dialog handler and accepted simple alert
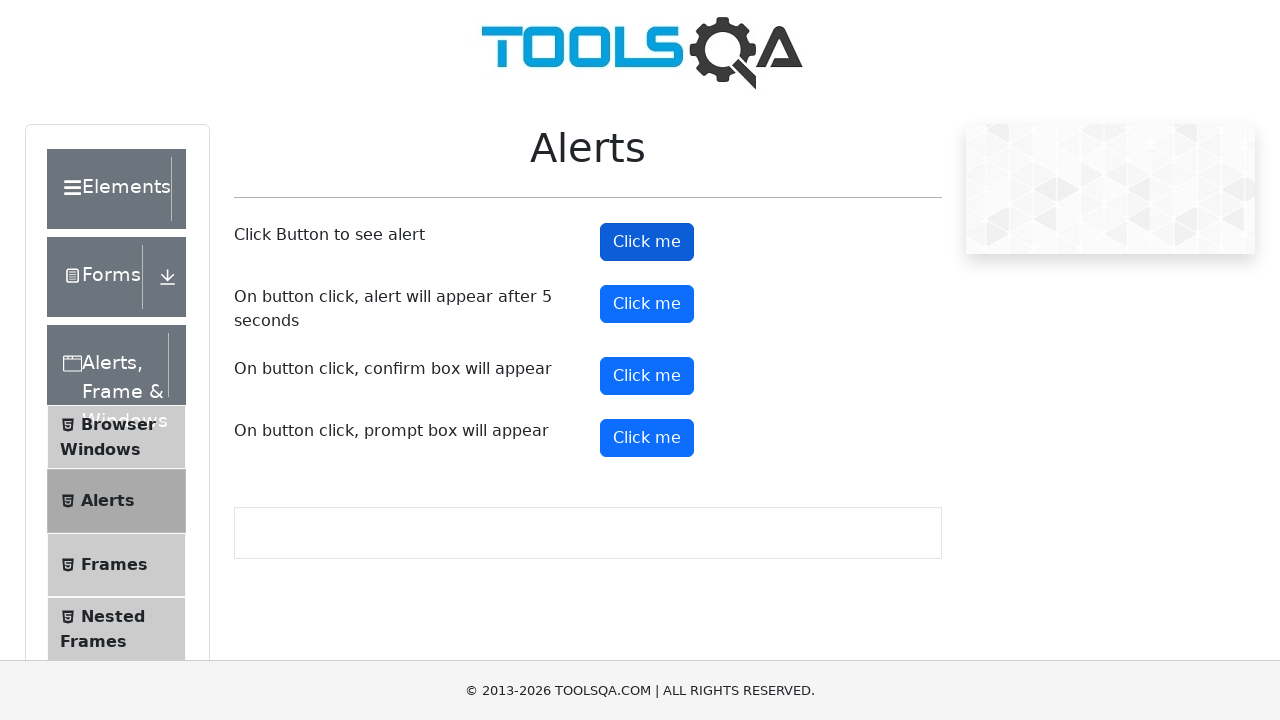

Clicked timed alert button at (647, 304) on xpath=//*[@id="timerAlertButton"]
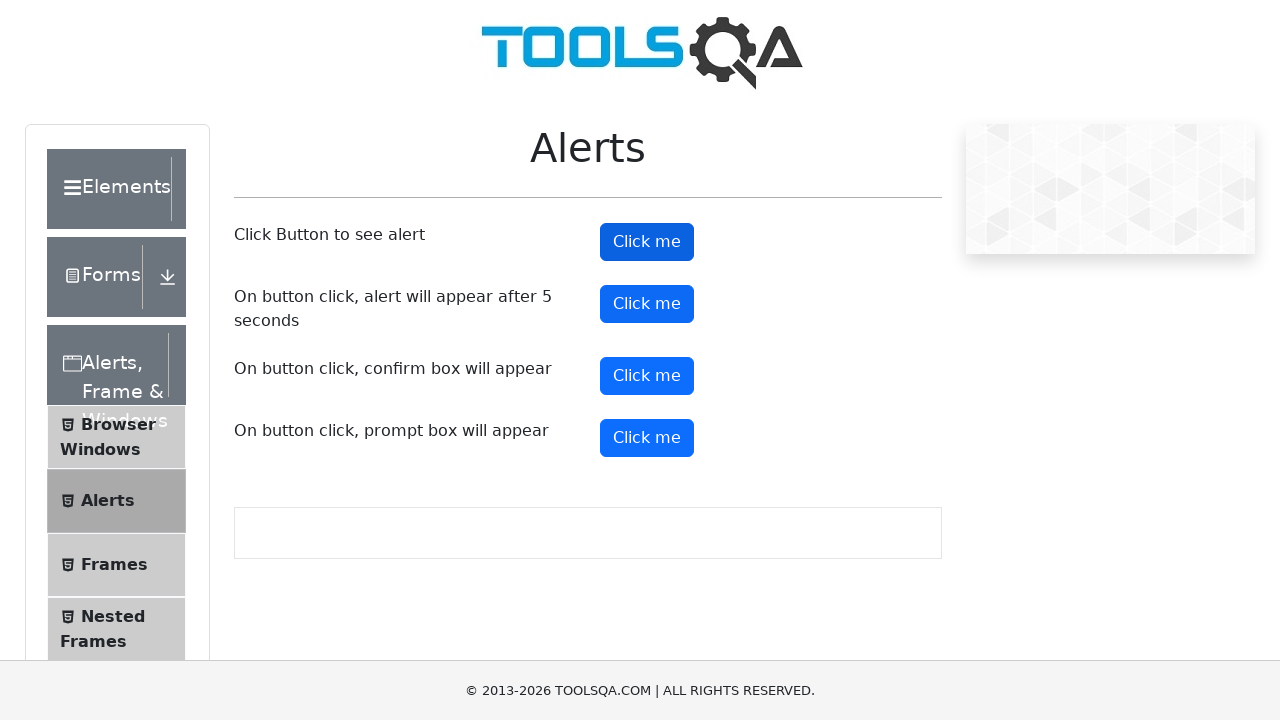

Waited 6 seconds for timed alert to appear
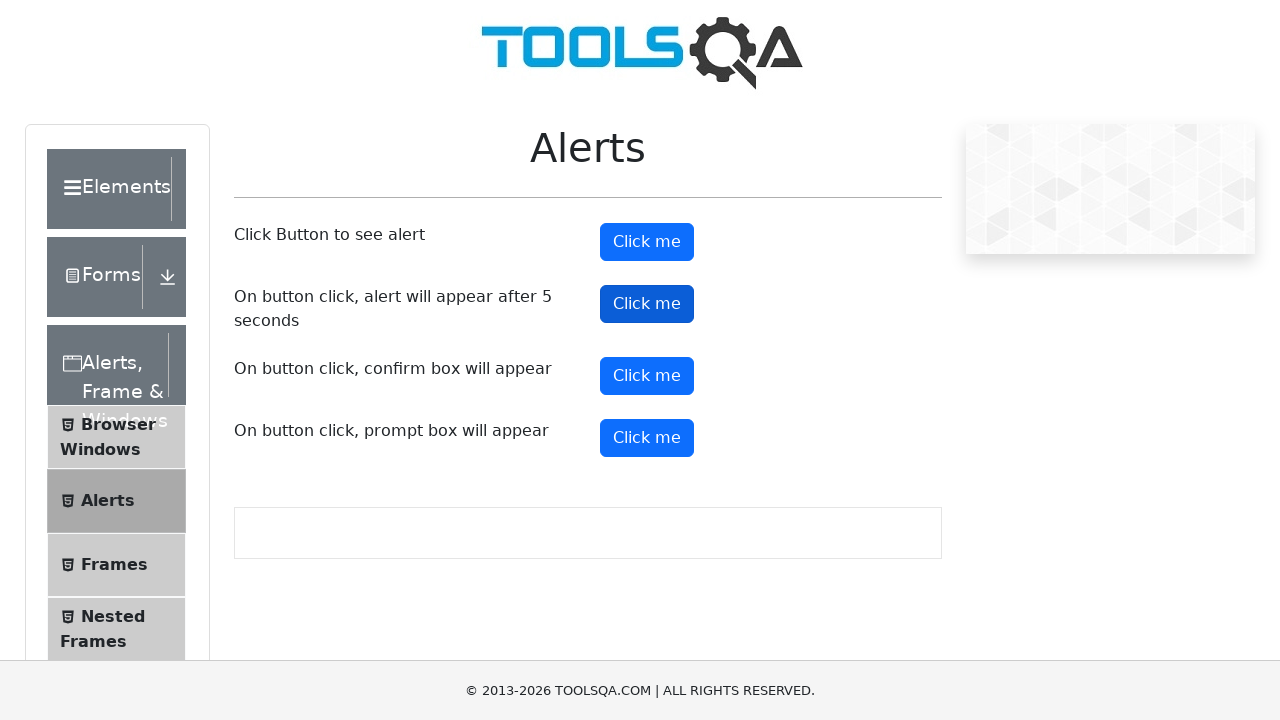

Set up dialog handler and accepted timed alert
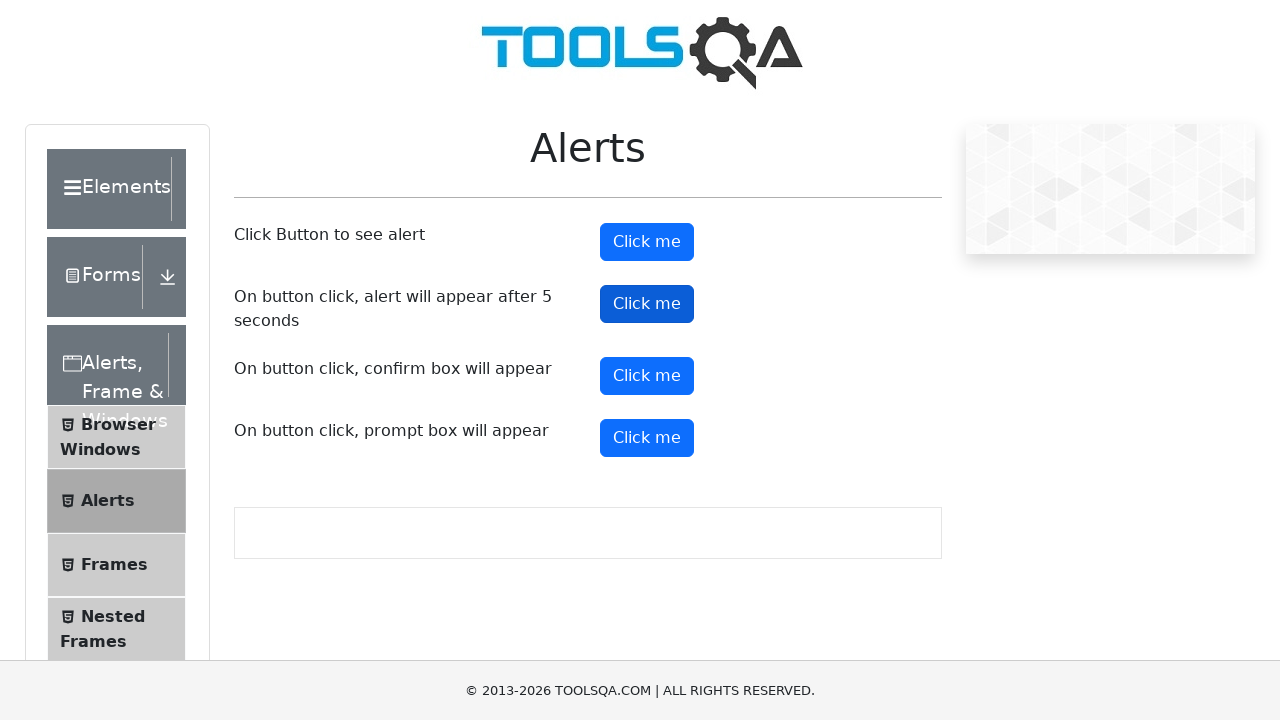

Clicked confirmation dialog button at (647, 376) on xpath=//*[@id="confirmButton"]
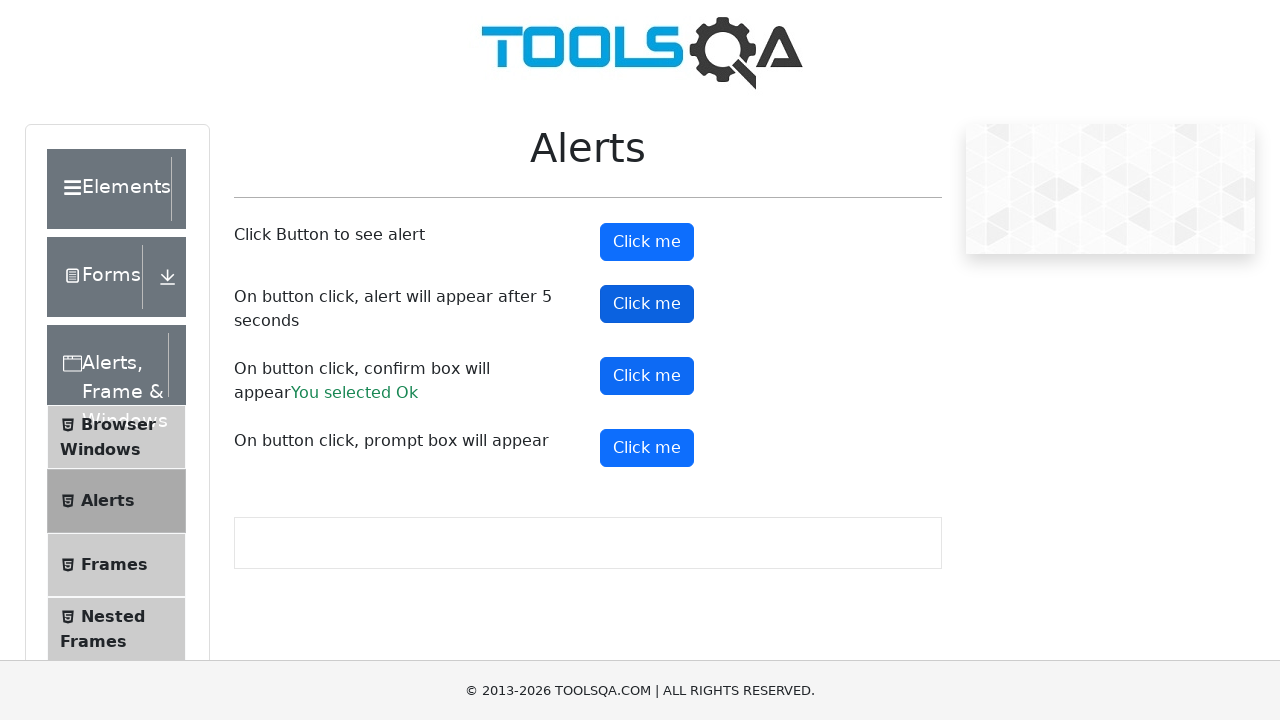

Set up dialog handler and dismissed confirmation dialog
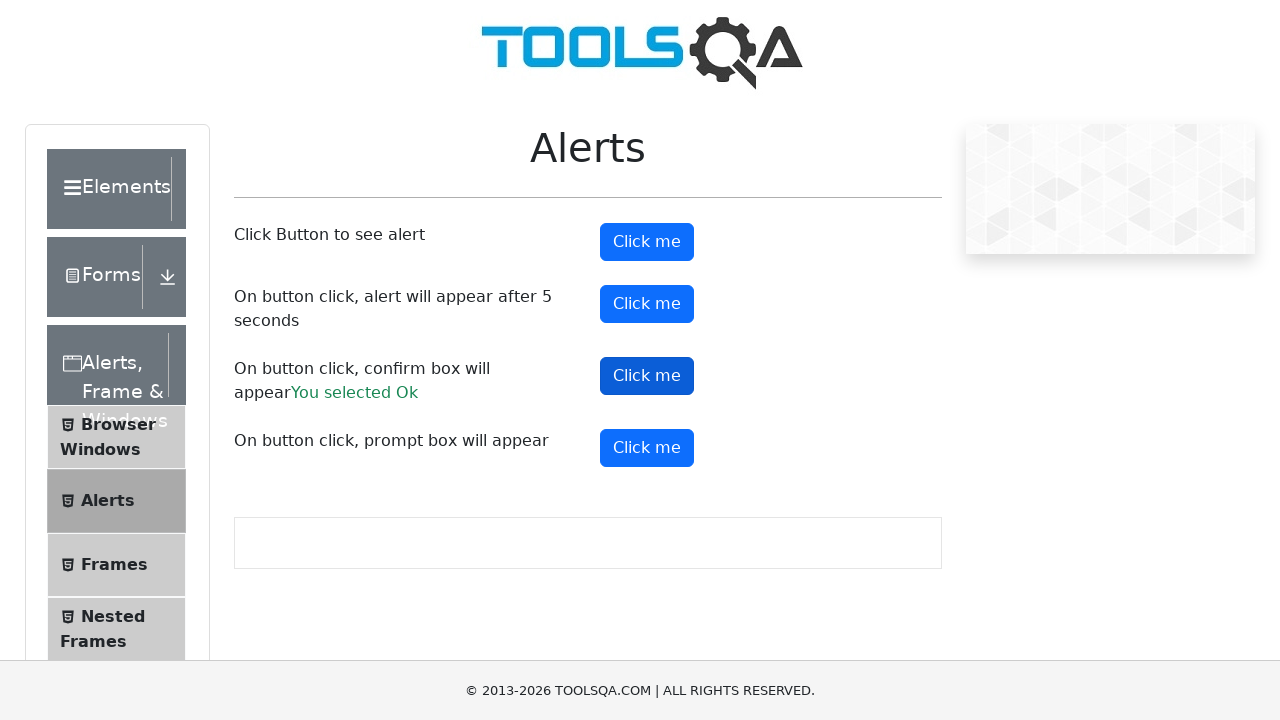

Clicked prompt dialog button at (647, 448) on xpath=//*[@id="promtButton"]
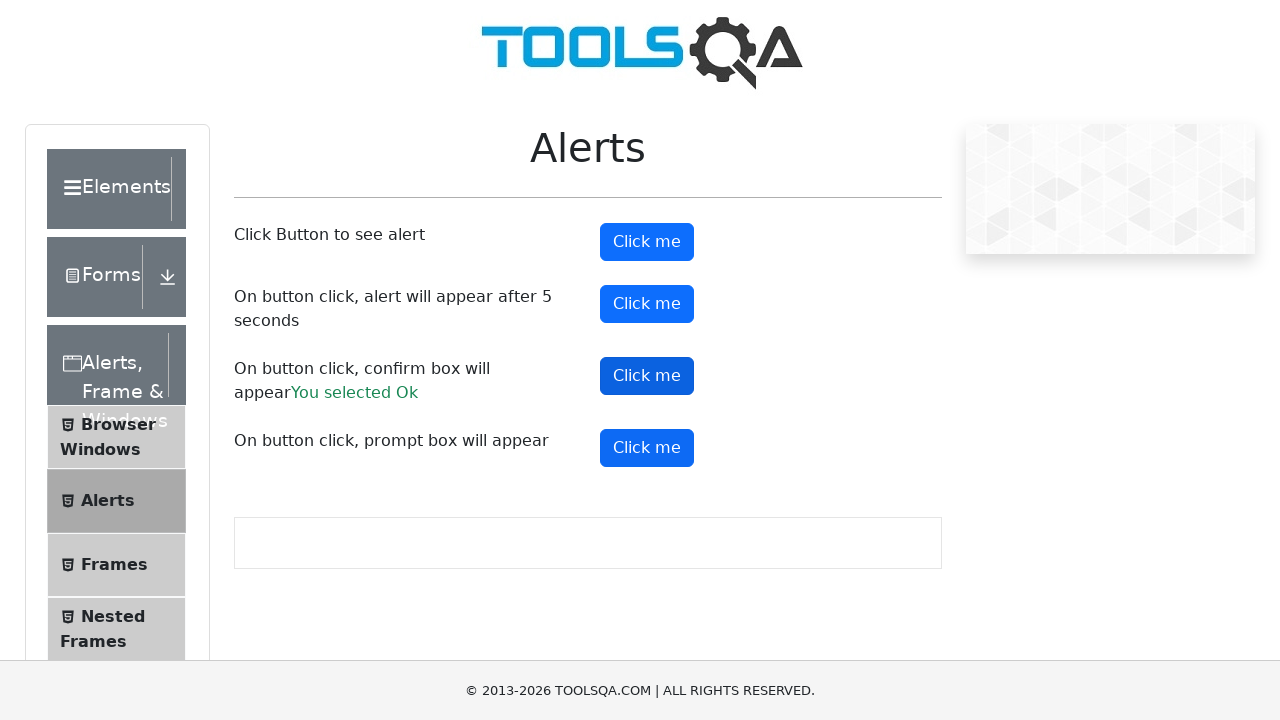

Set up dialog handler and accepted prompt dialog with text 'Sundarraj'
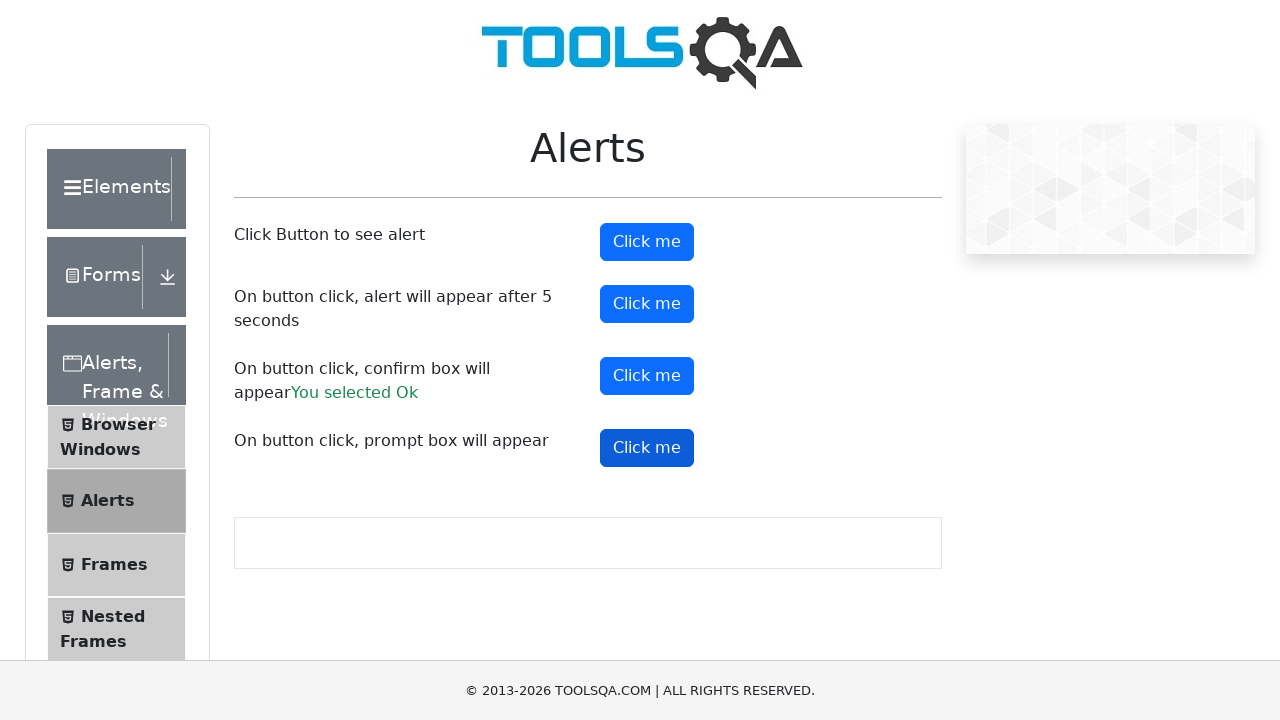

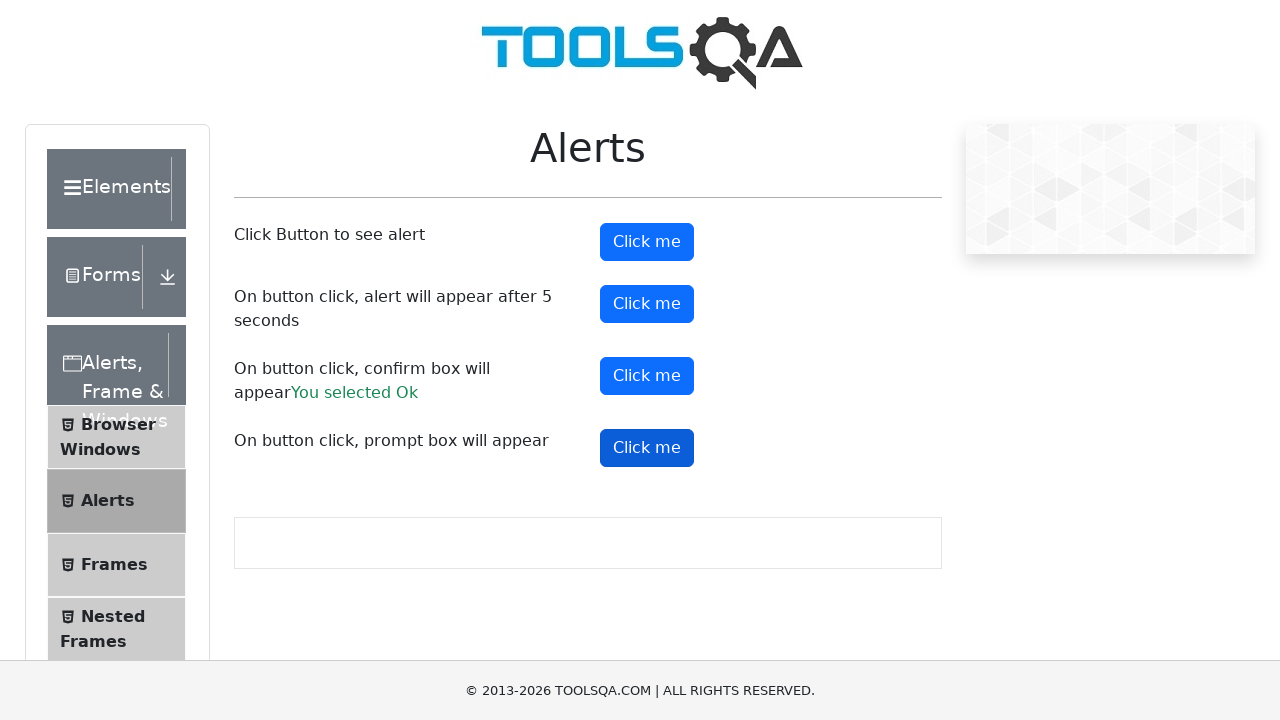